Tests right-click (context click) functionality by right-clicking a button and verifying the confirmation message appears

Starting URL: https://demoqa.com/buttons

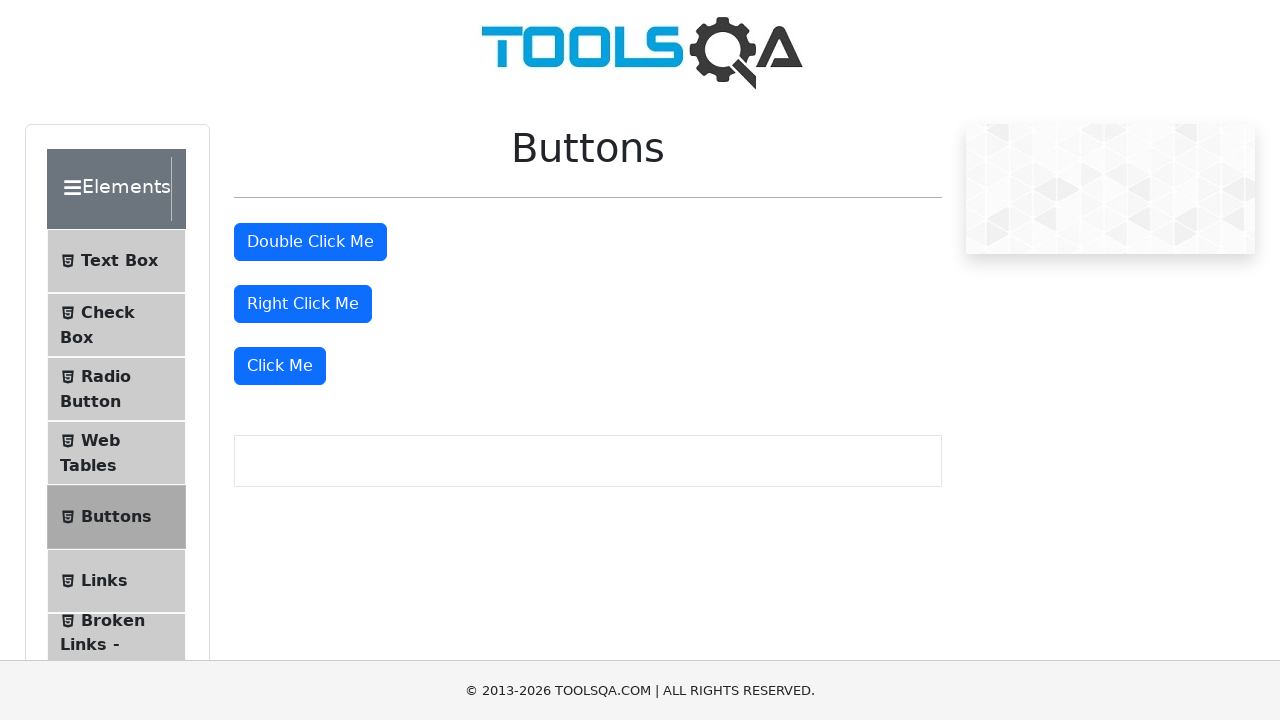

Right-clicked the 'Right Click Me' button at (303, 304) on //button[@id='rightClickBtn' and contains(text(), 'Right Click Me')]
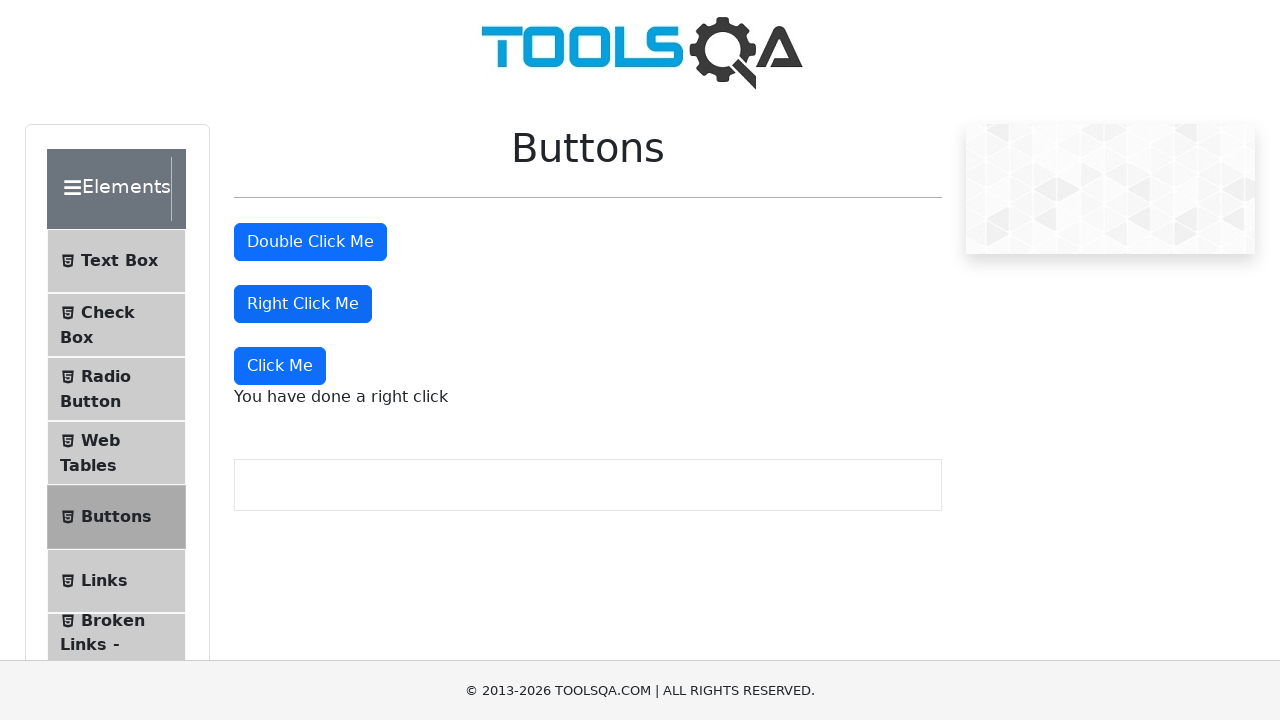

Waited for and verified the right-click confirmation message appeared
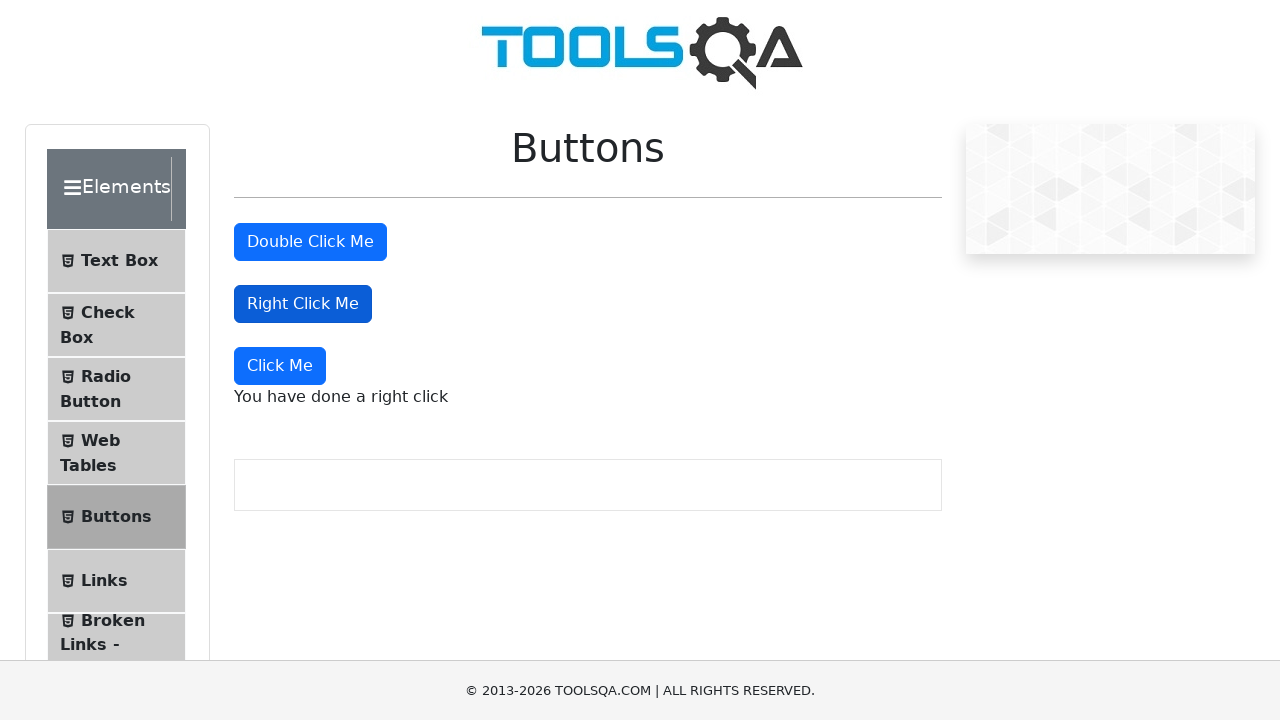

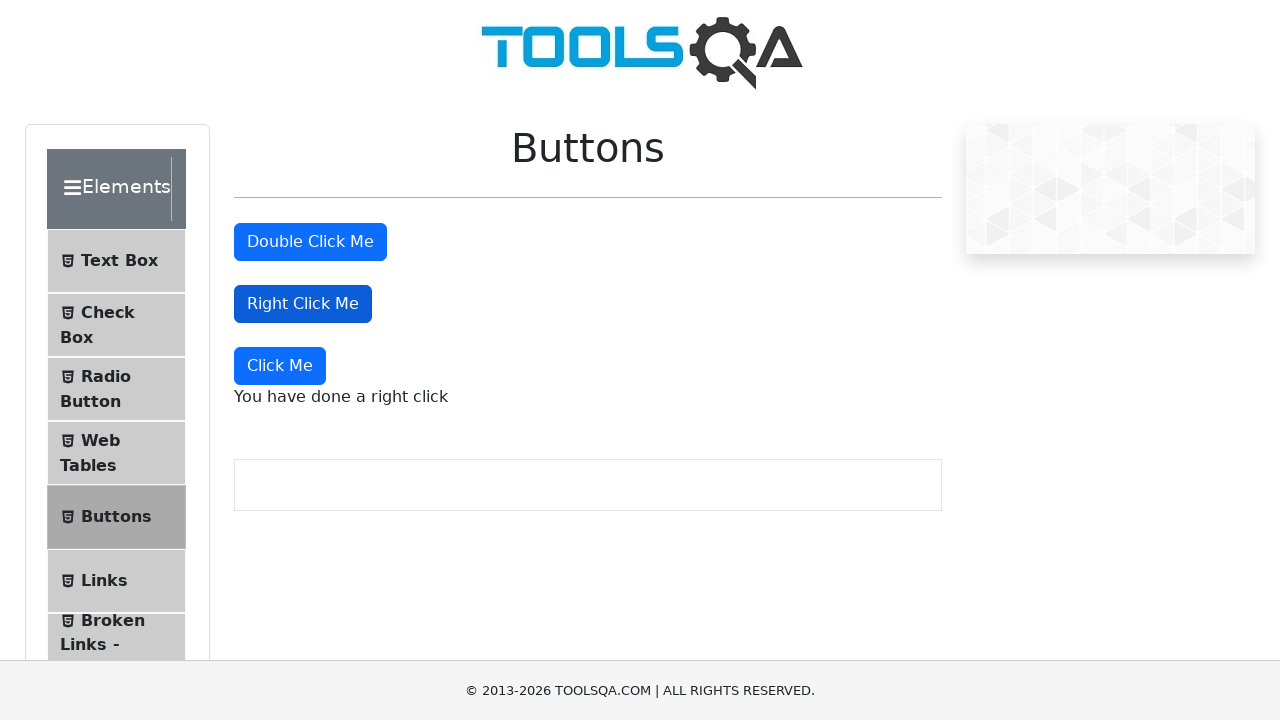